Tests checkbox functionality on leafground.com by clicking various checkboxes, verifying their active/checked states via class attributes, waiting for toast messages, and selecting language options by matching text labels.

Starting URL: https://leafground.com/checkbox.xhtml

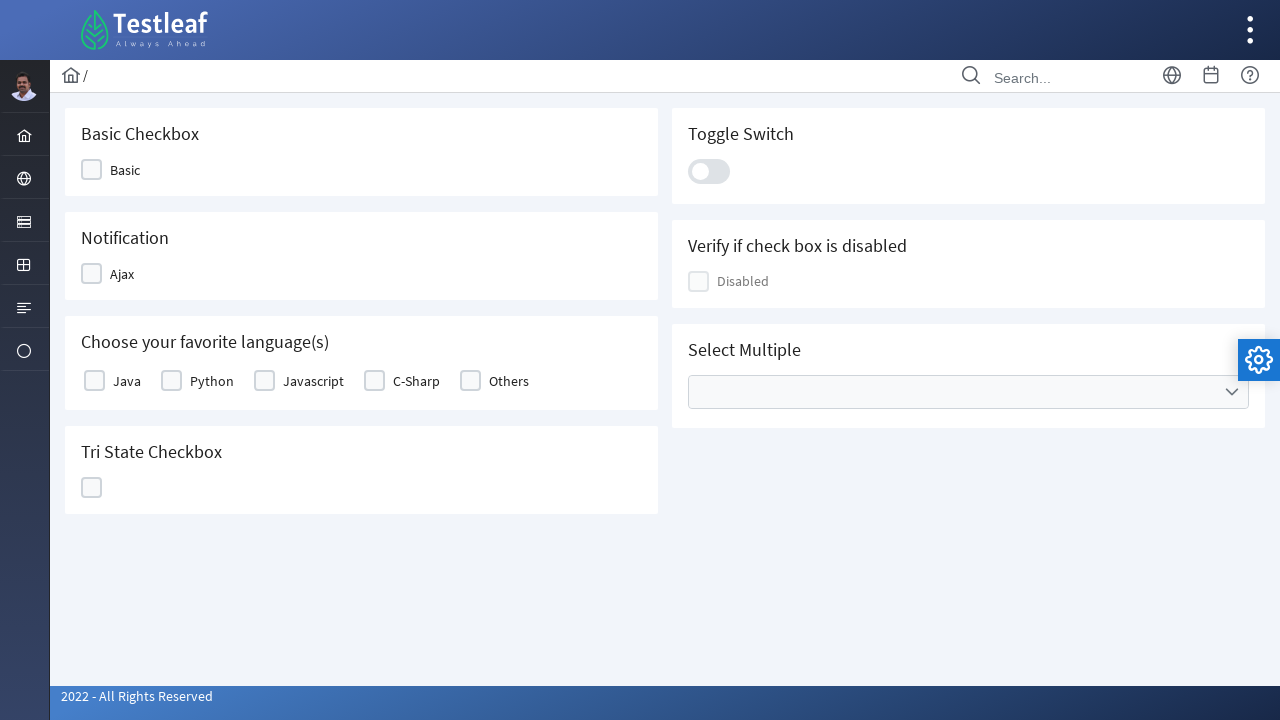

Clicked the first checkbox at (92, 170) on xpath=//*[@id='j_idt87:j_idt89']//*[contains(@class,'ui-chkbox-box')]
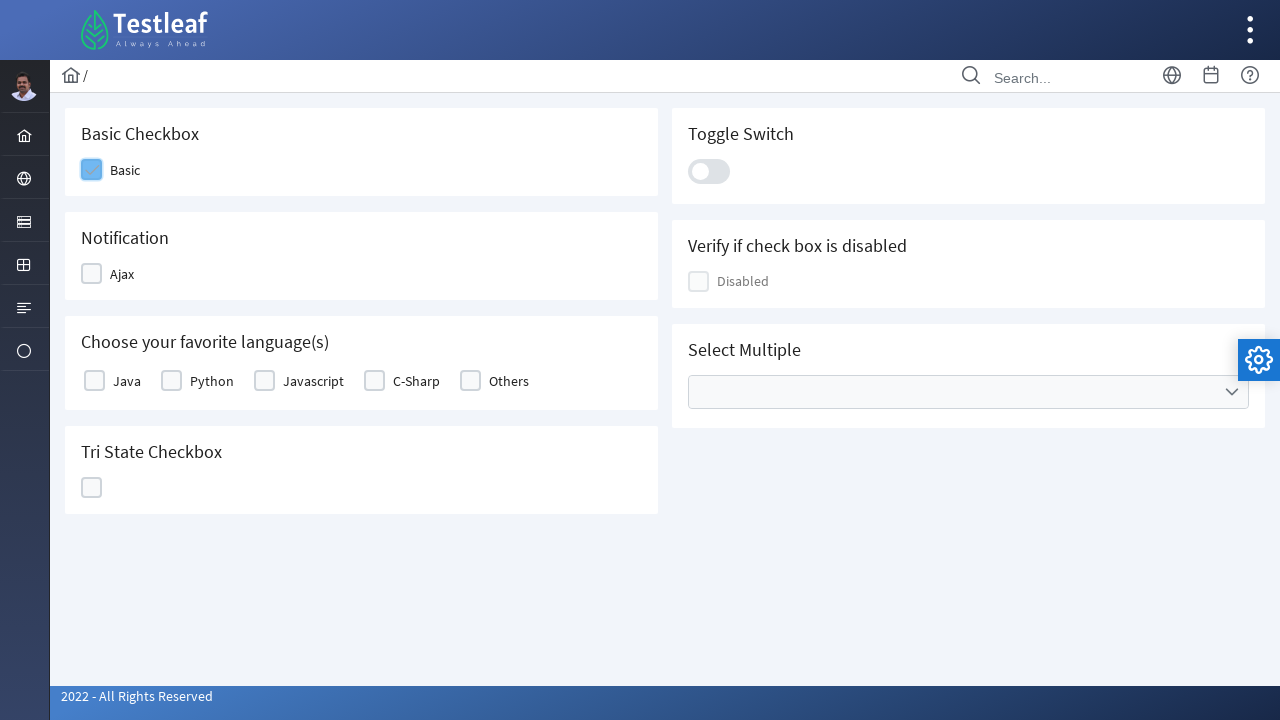

Retrieved checkbox class attribute: ui-chkbox-box ui-widget ui-corner-all ui-state-default ui-state-hover ui-state-active ui-state-focus
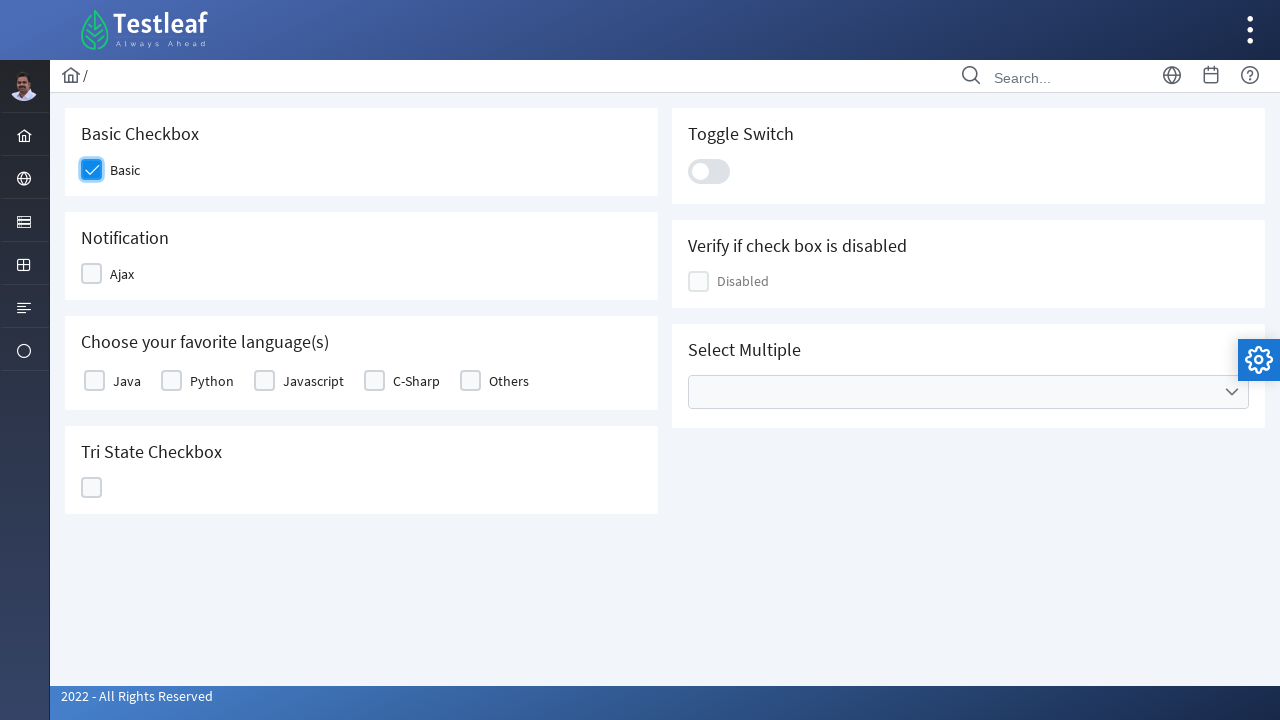

Clicked the second checkbox by ID at (709, 171) on #j_idt87\:j_idt100
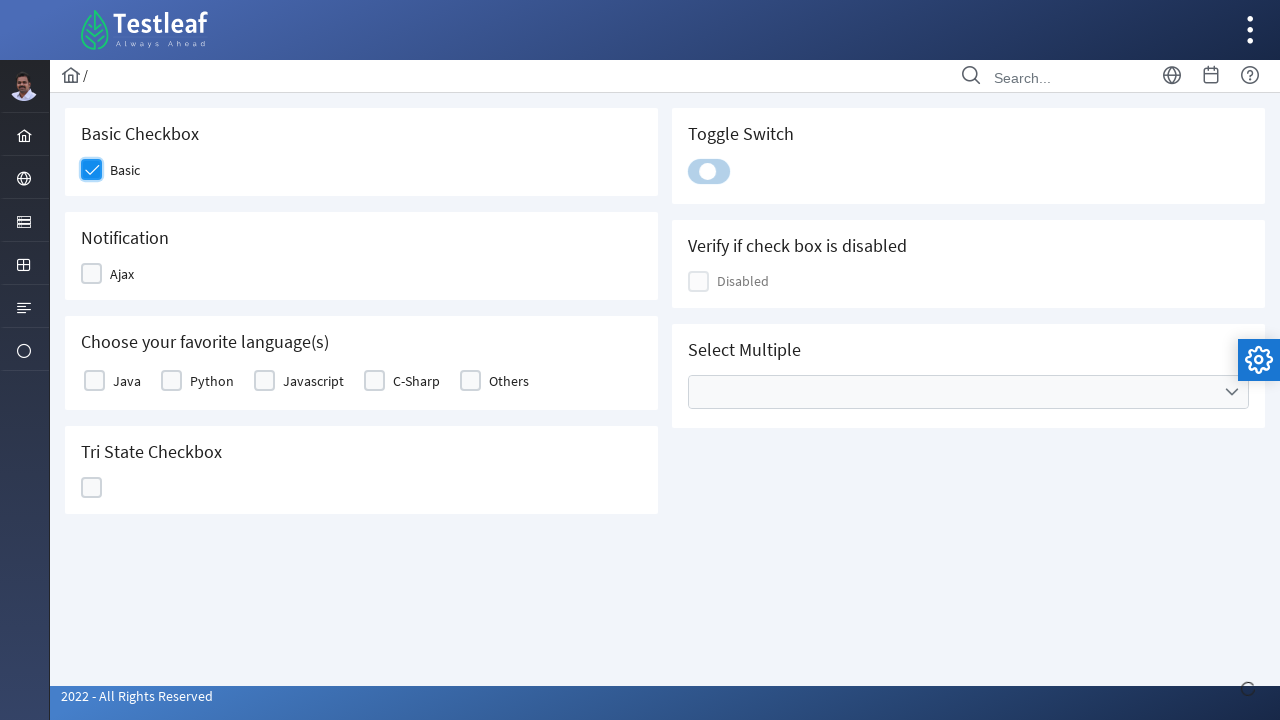

Toast message appeared
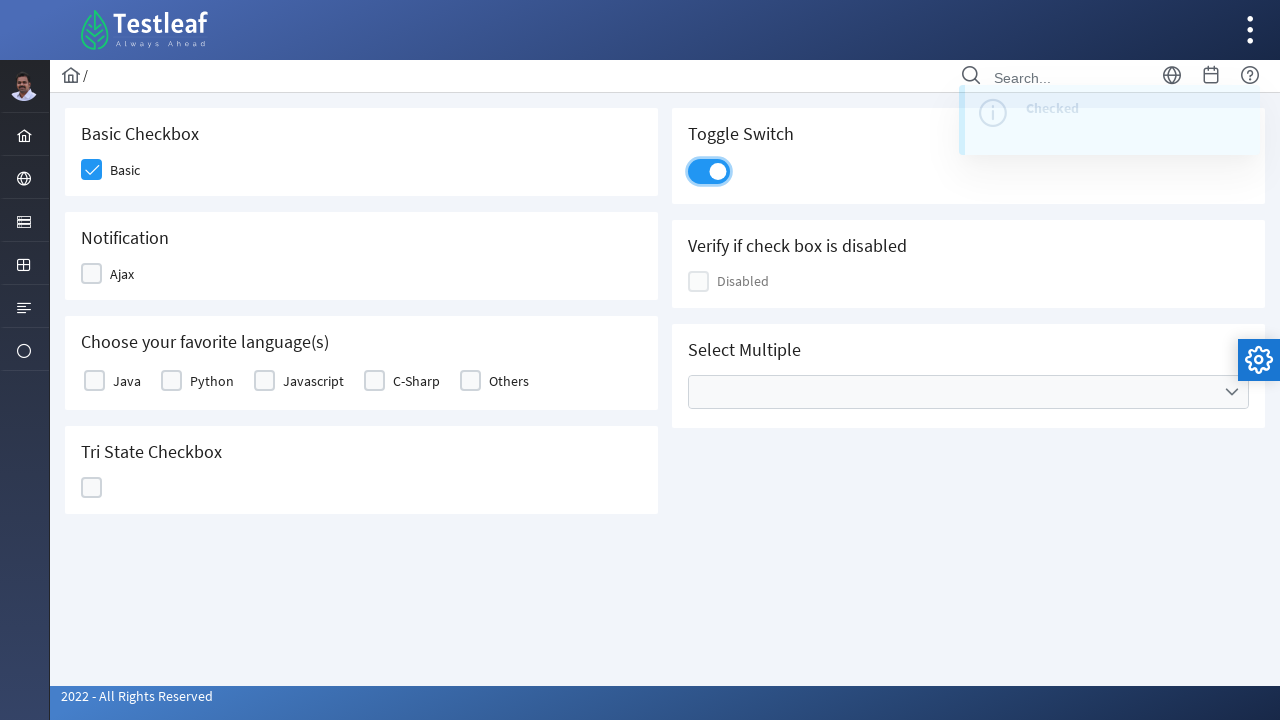

Retrieved toast message: Checked
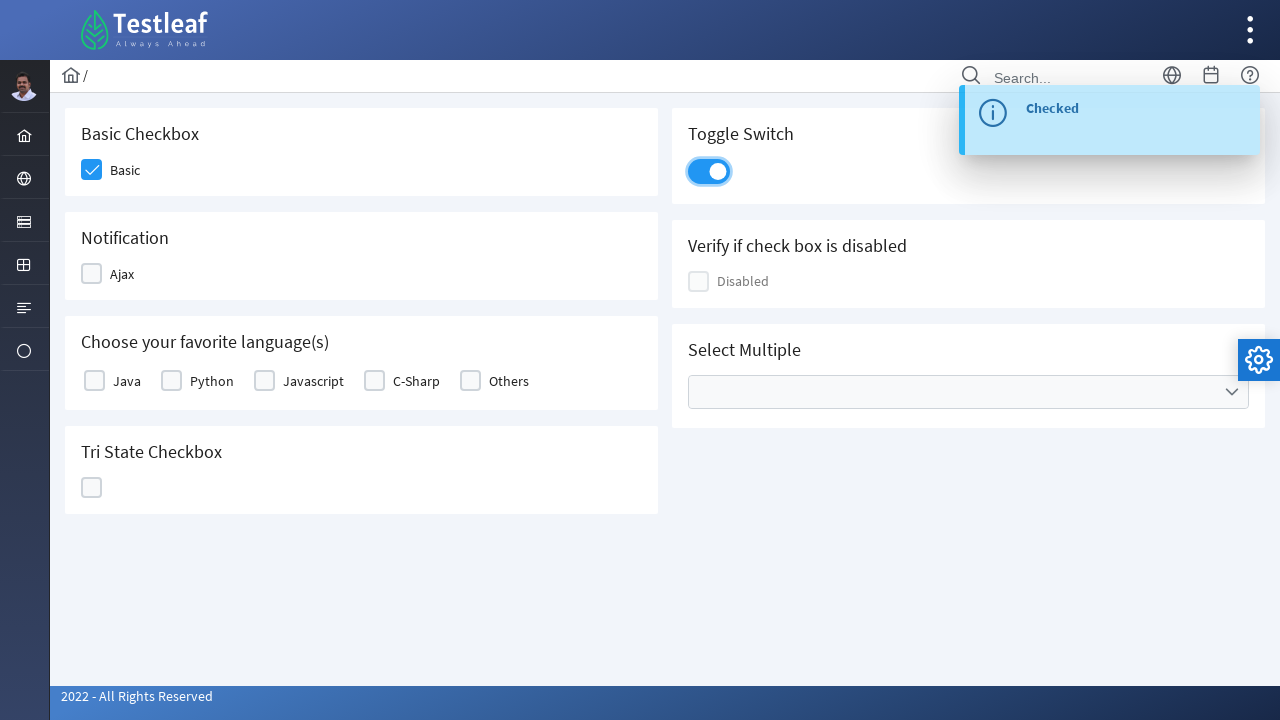

Found 5 language option cells for 'python'
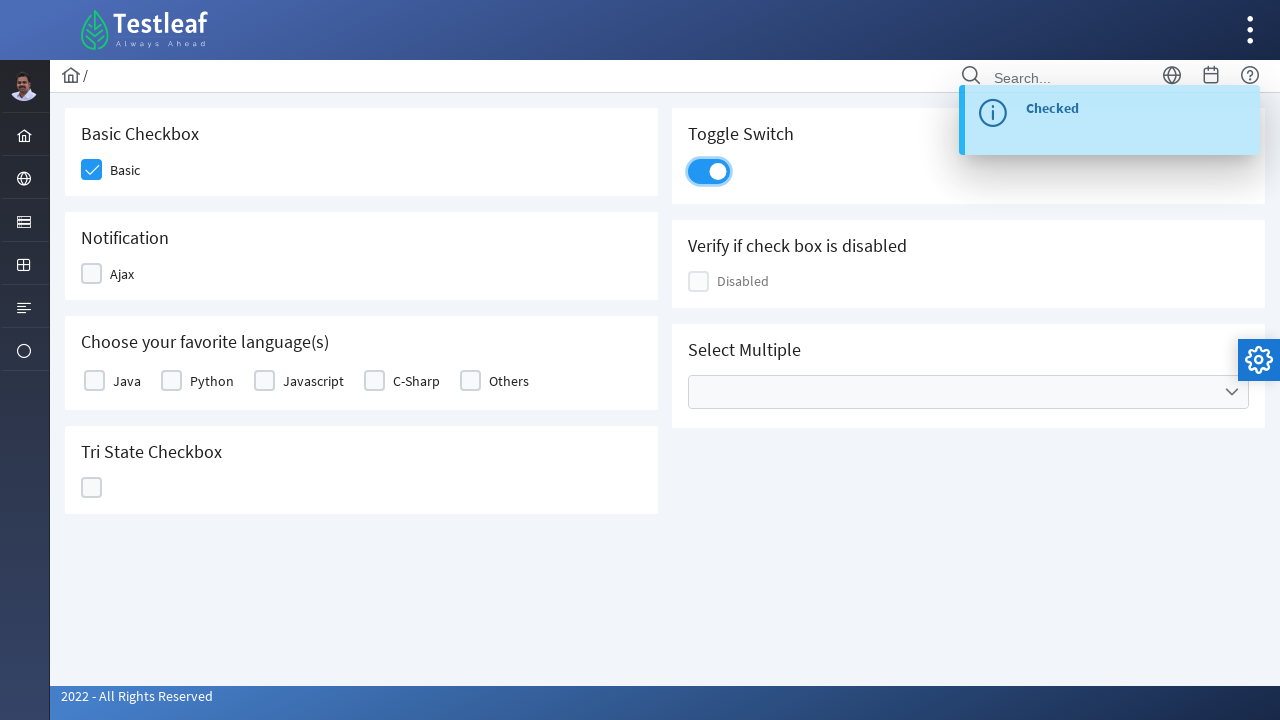

Checked label text at position 1: Java
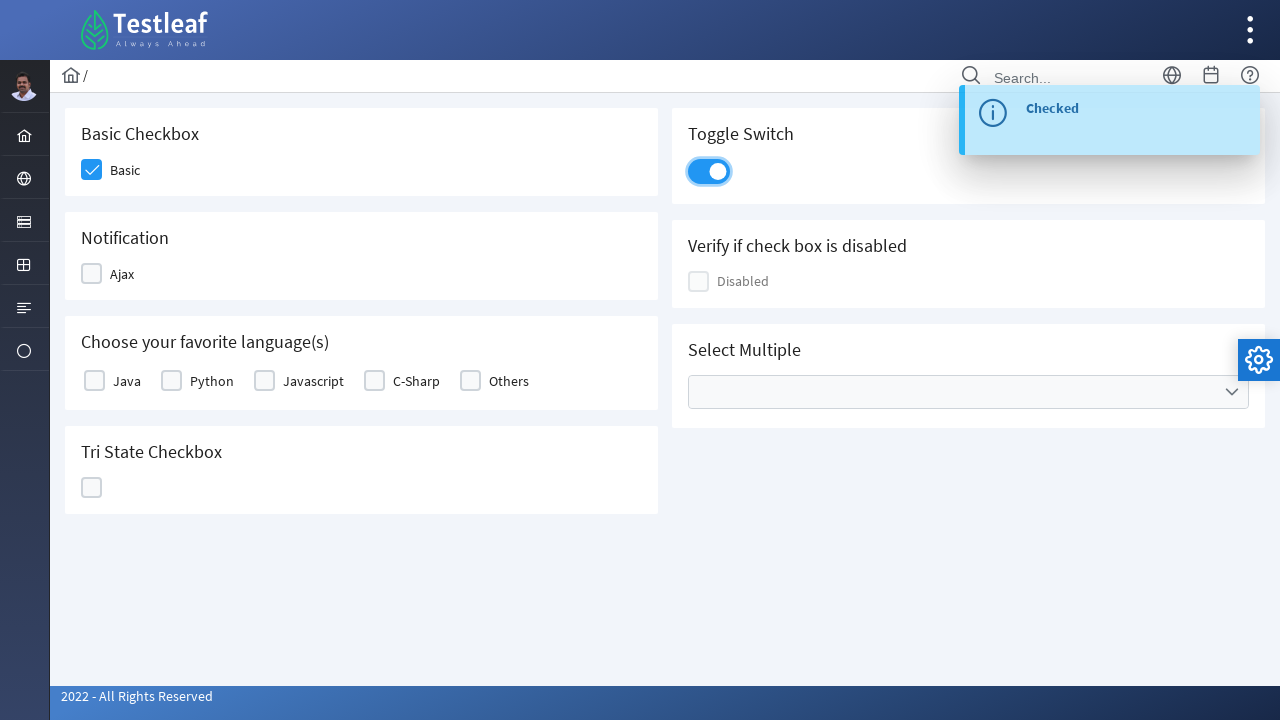

Checked label text at position 2: Python
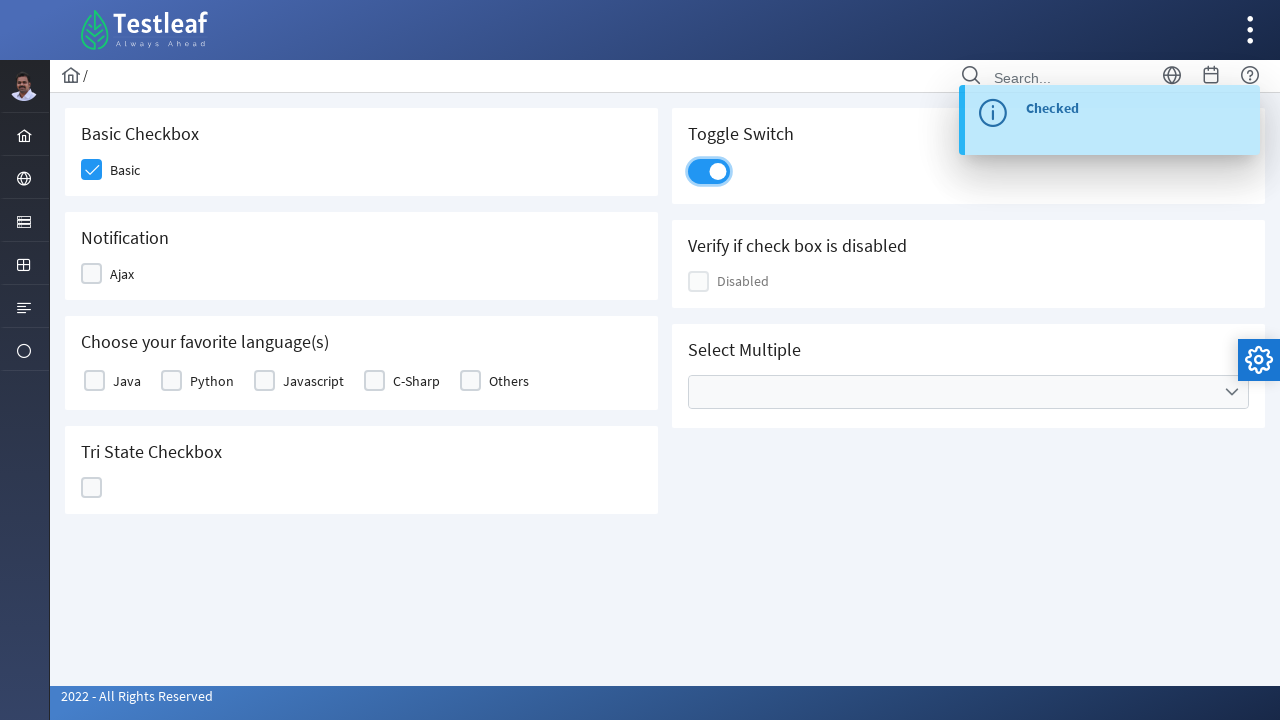

Clicked checkbox for language option 'python' at (172, 381) on //*[@id='j_idt87:basic']//tr//td[2]//div[contains(@class,'ui-chkbox-box')]
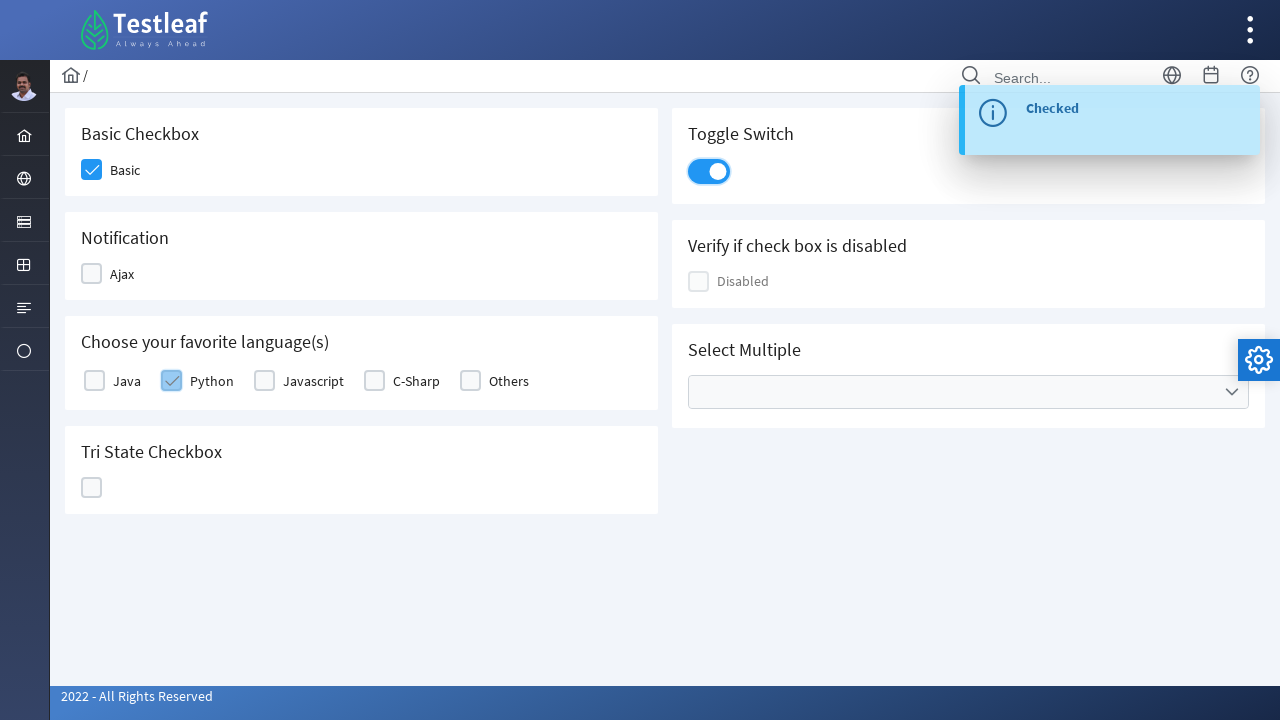

Found 5 language option cells for 'others'
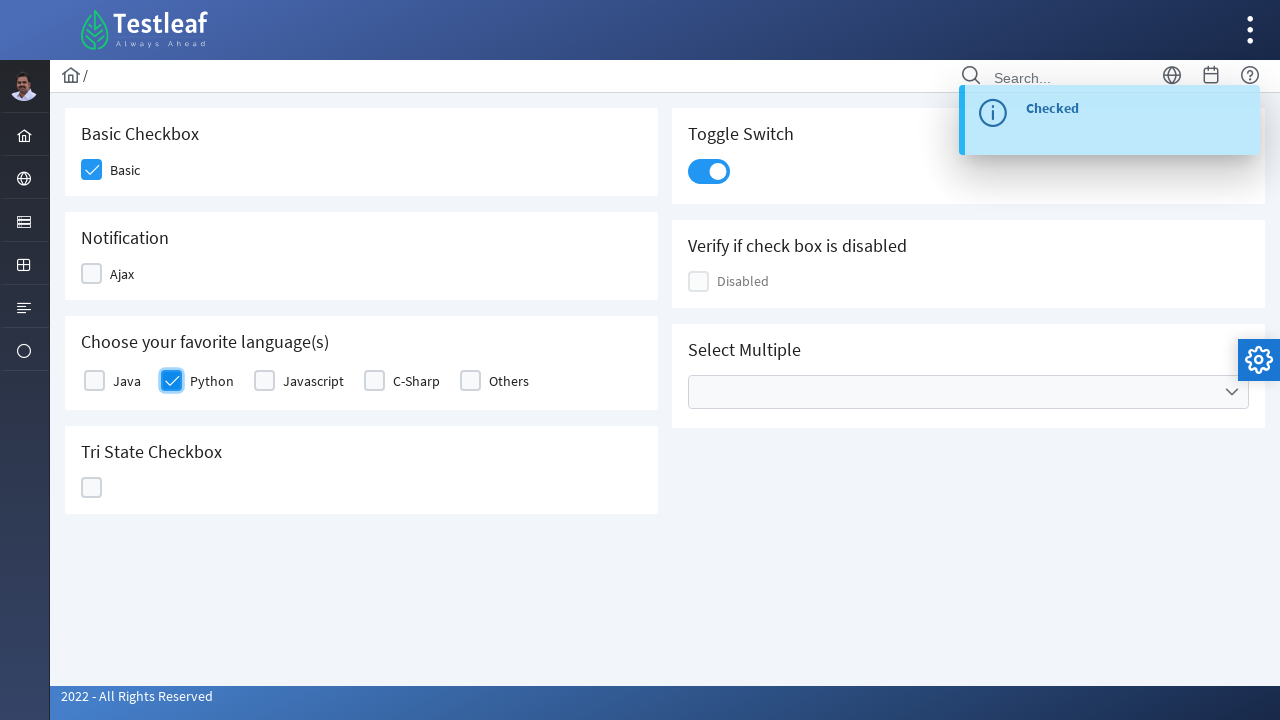

Checked label text at position 1: Java
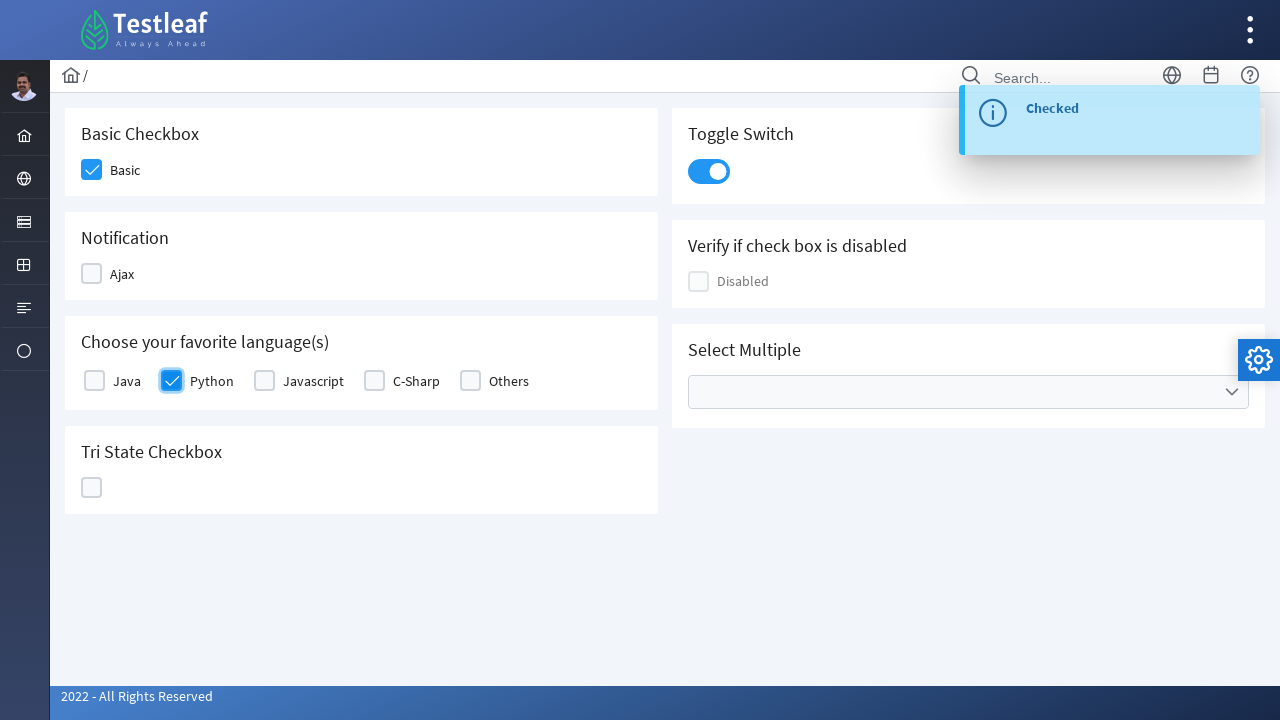

Checked label text at position 2: Python
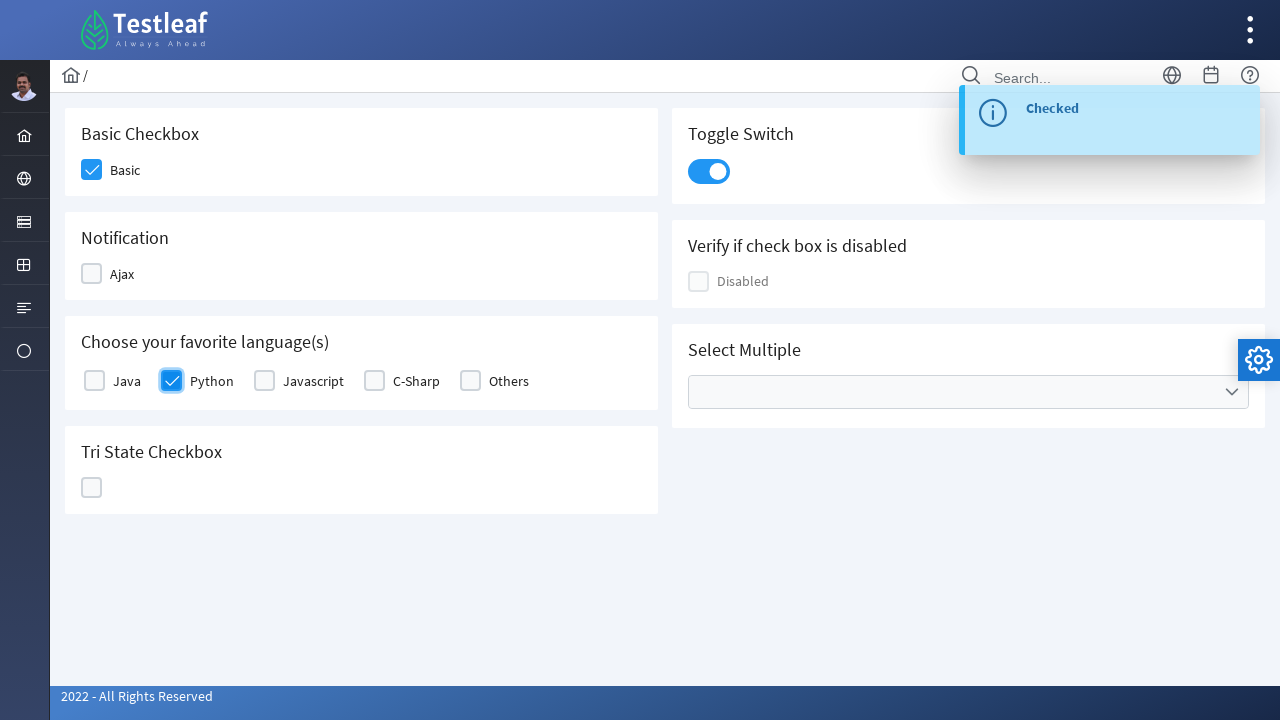

Checked label text at position 3: Javascript
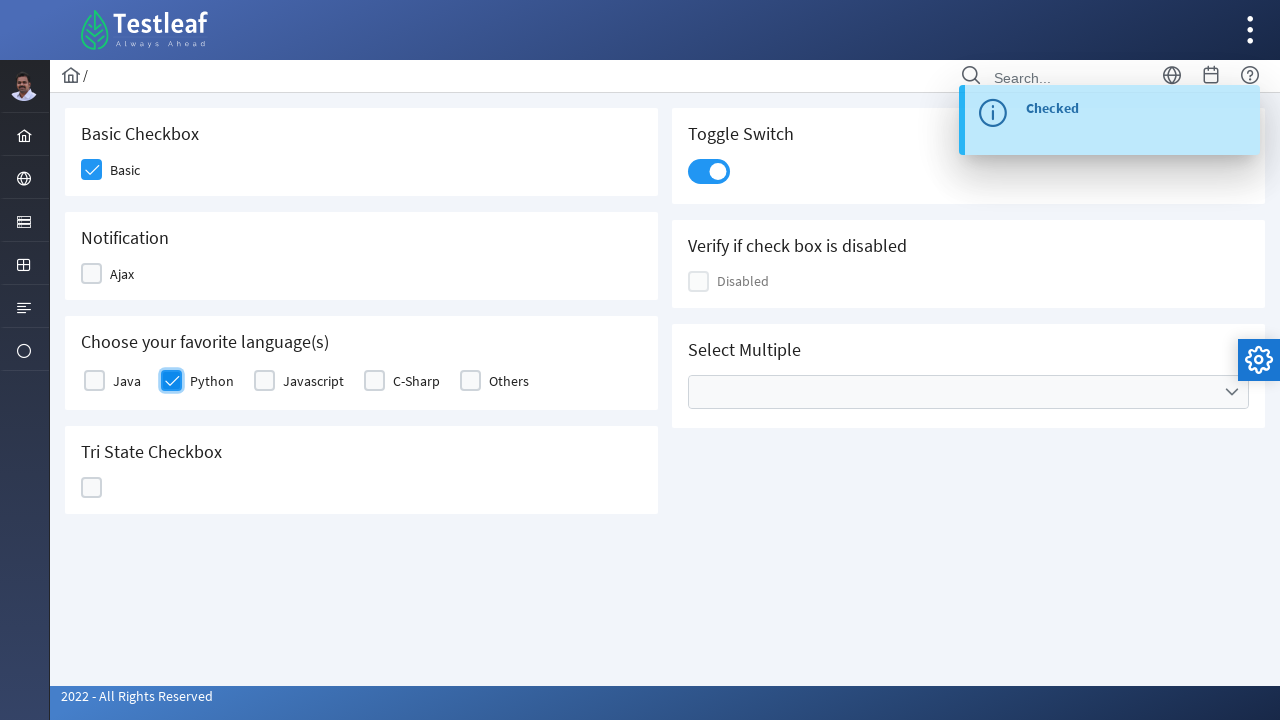

Checked label text at position 4: C-Sharp
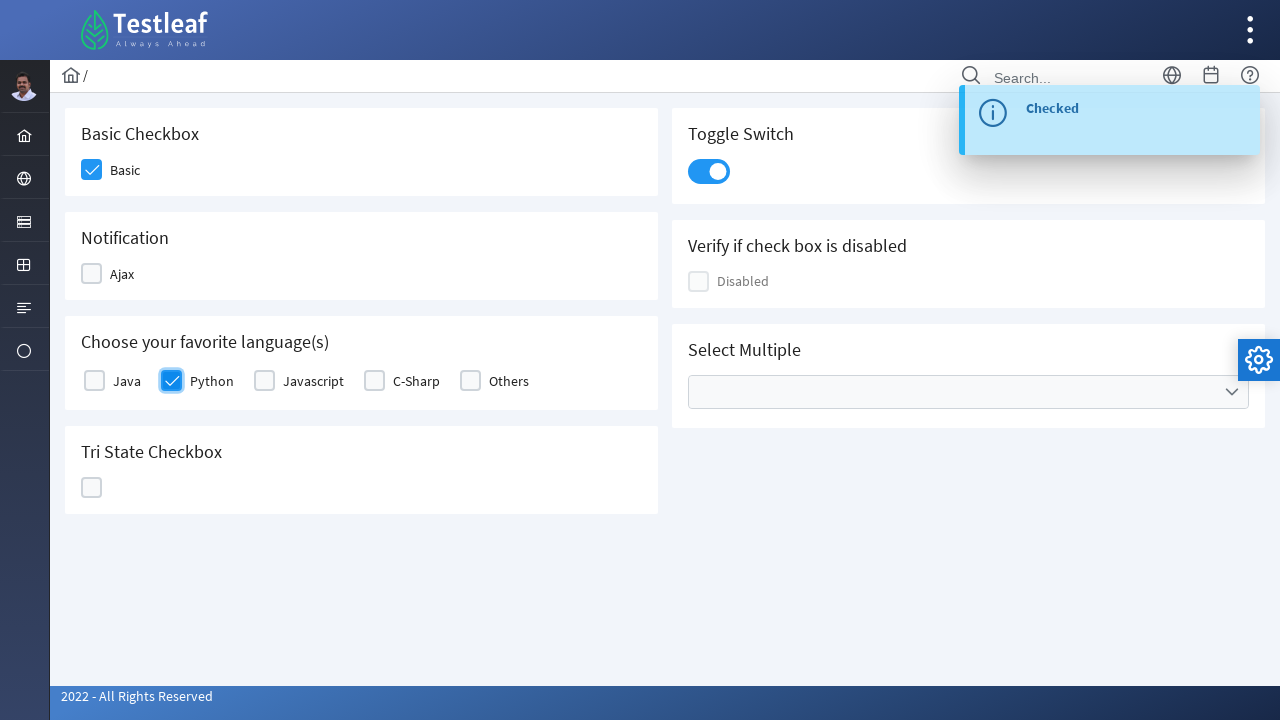

Checked label text at position 5: Others
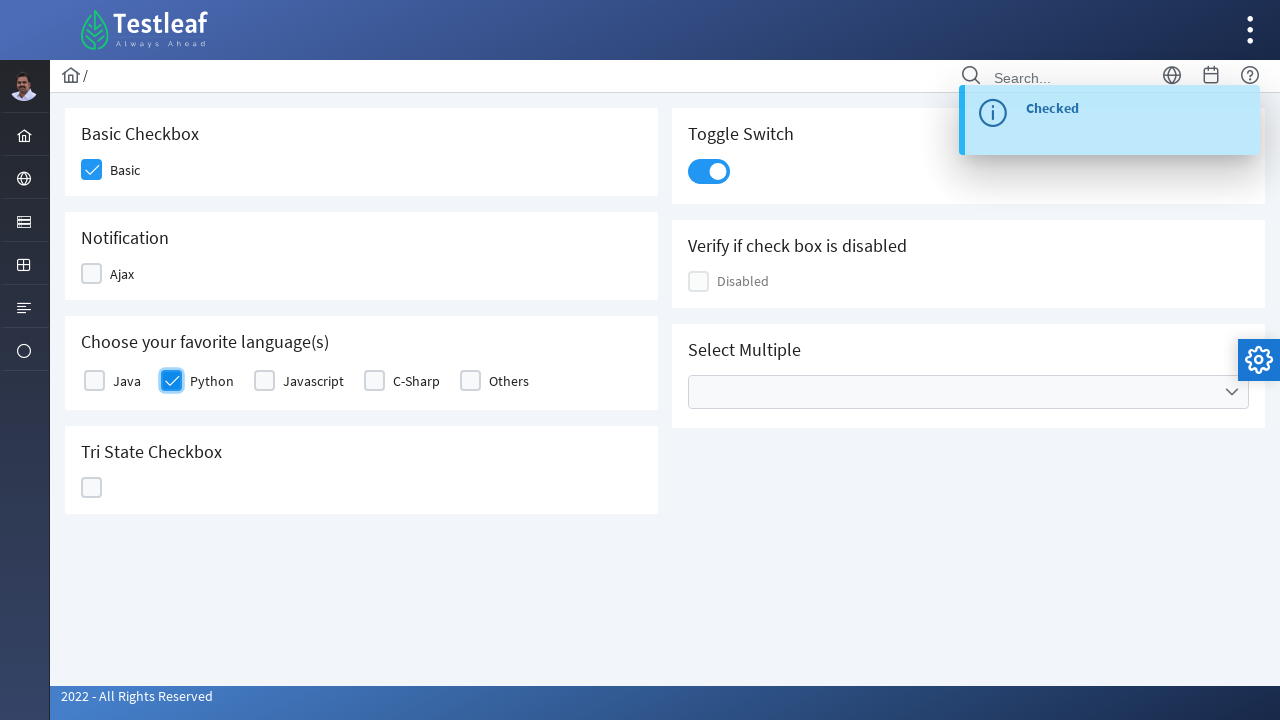

Clicked checkbox for language option 'others' at (470, 381) on //*[@id='j_idt87:basic']//tr//td[5]//div[contains(@class,'ui-chkbox-box')]
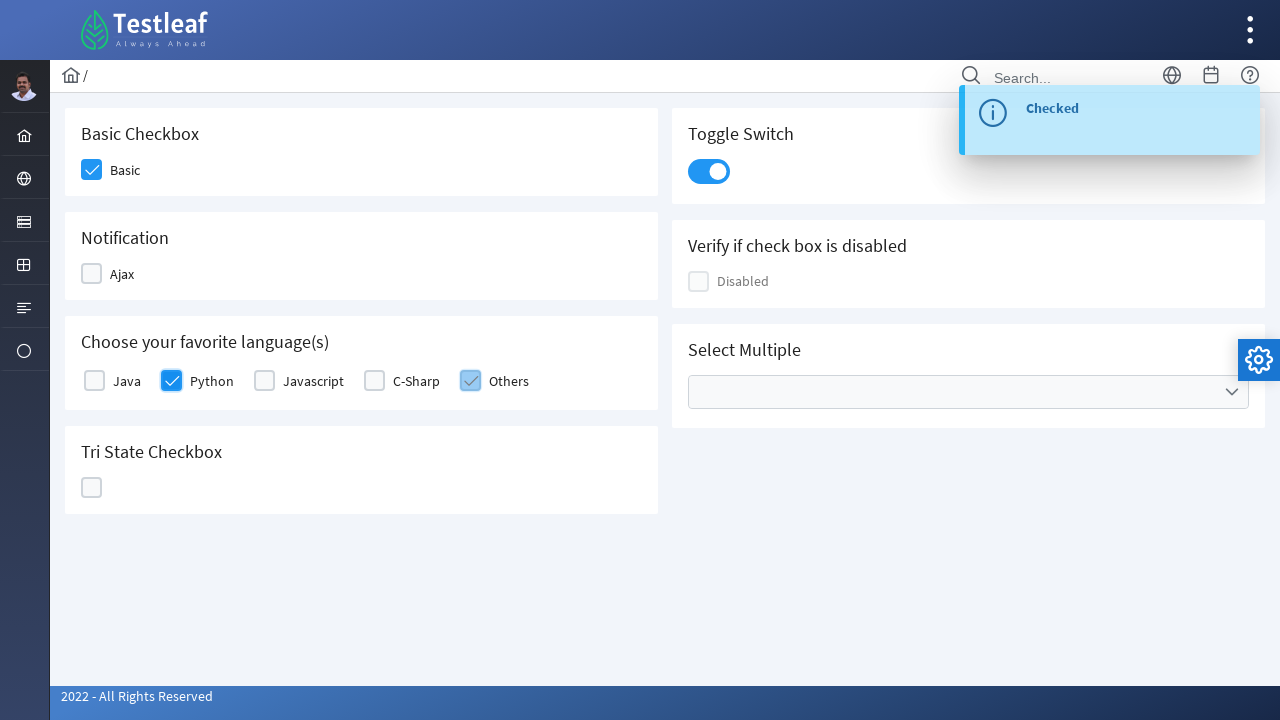

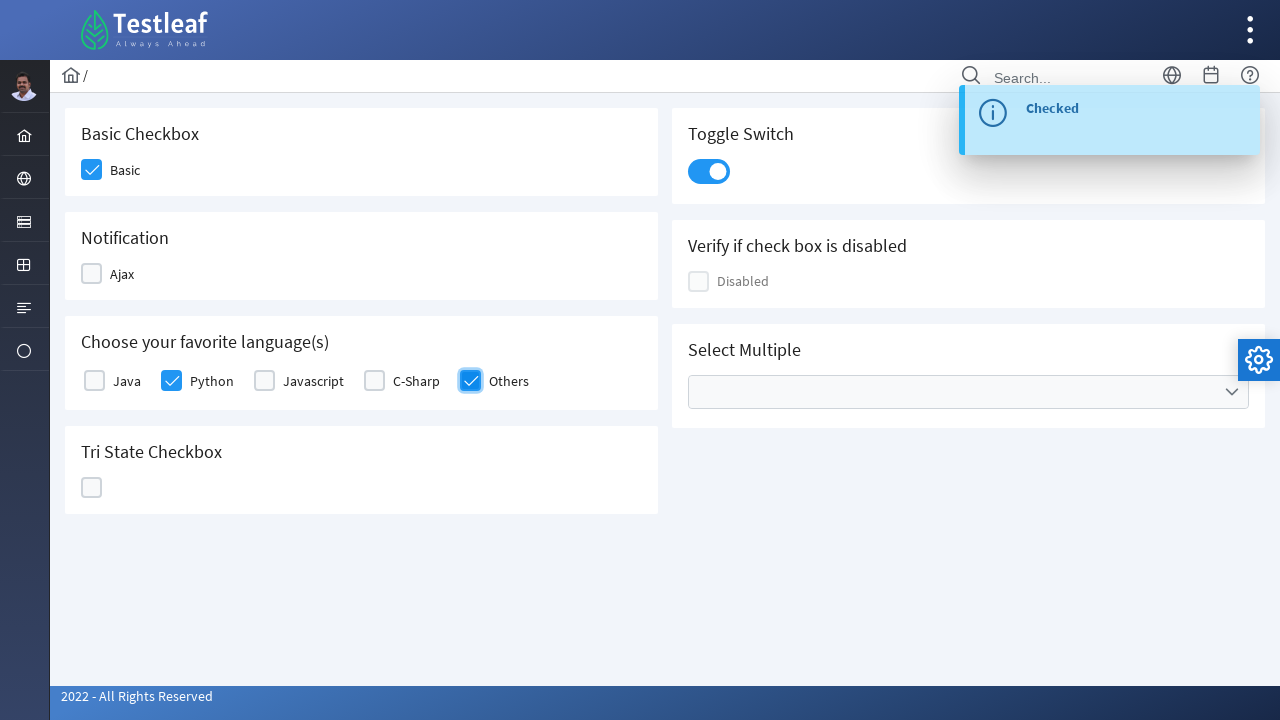